Tests un-marking items as complete by checking and then unchecking the toggle

Starting URL: https://demo.playwright.dev/todomvc

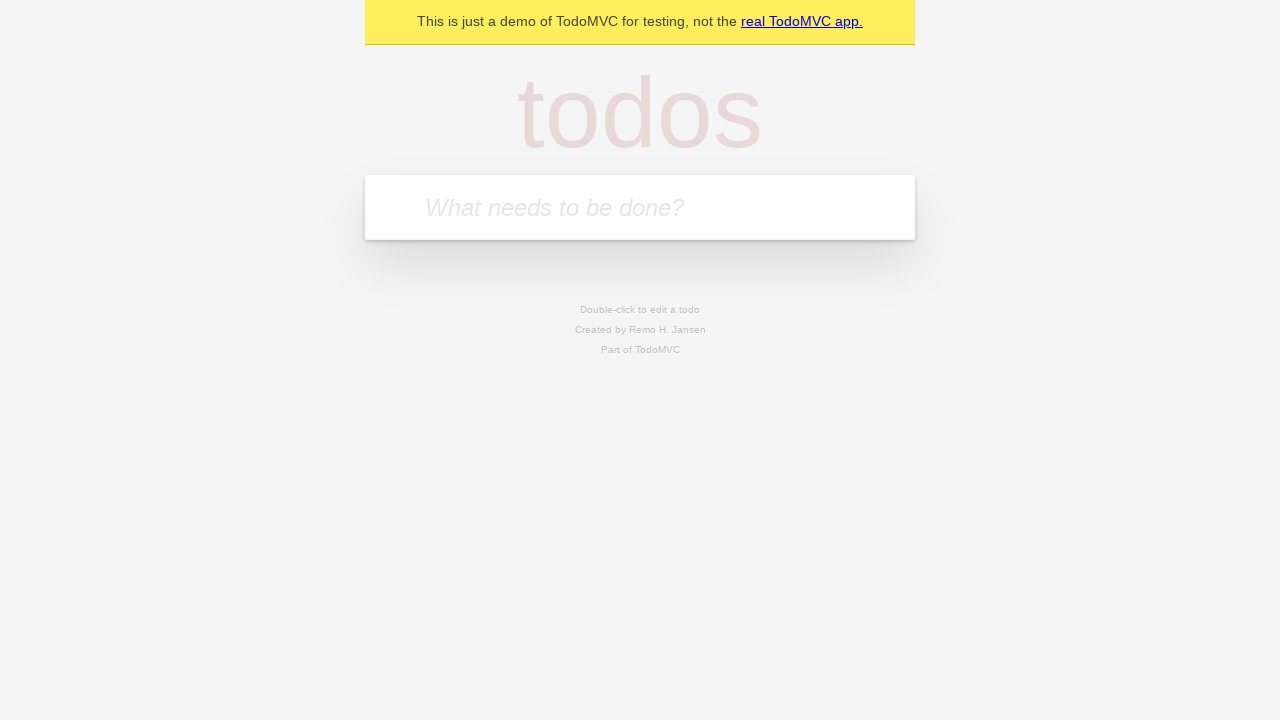

Filled new todo input with 'buy some cheese' on .new-todo
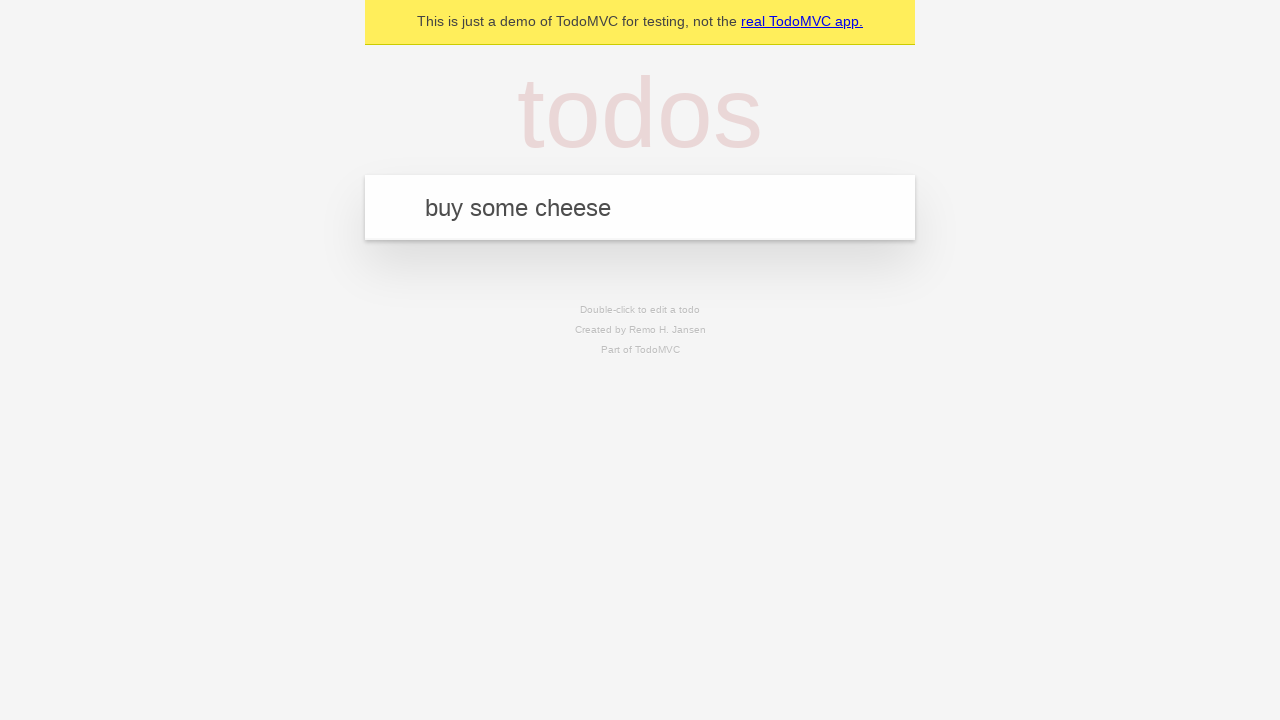

Pressed Enter to create first todo item on .new-todo
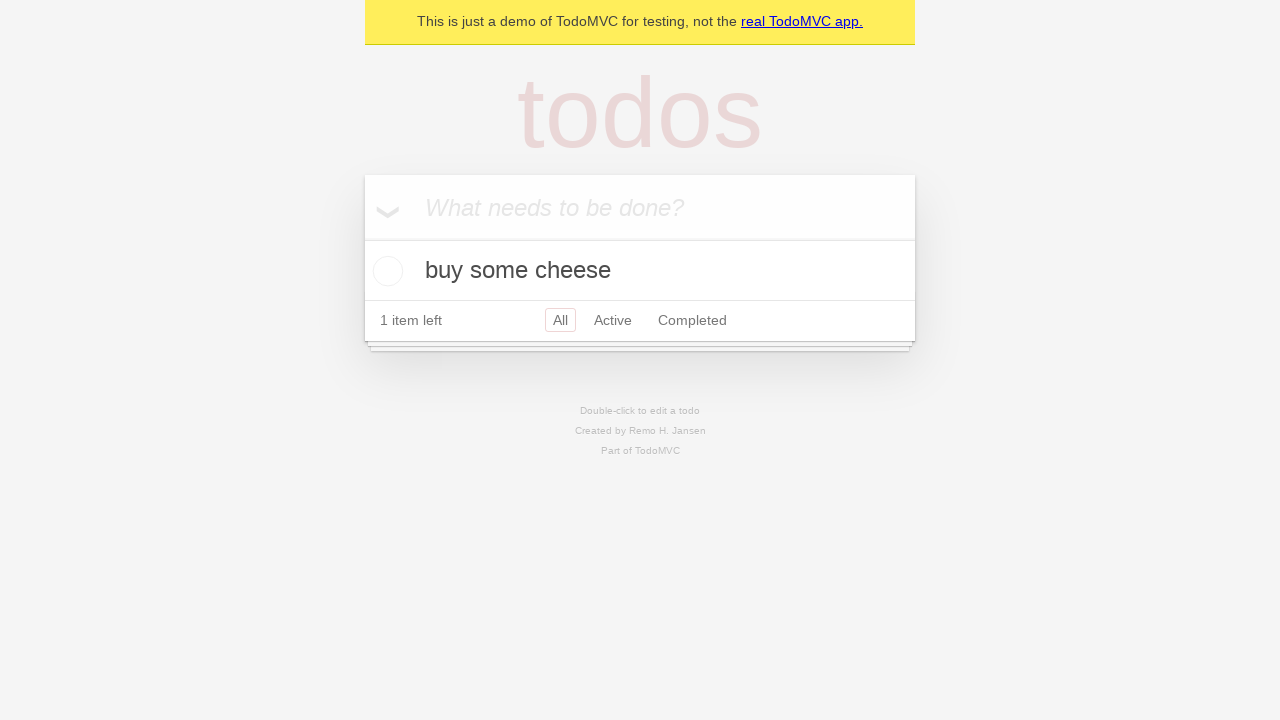

Filled new todo input with 'feed the cat' on .new-todo
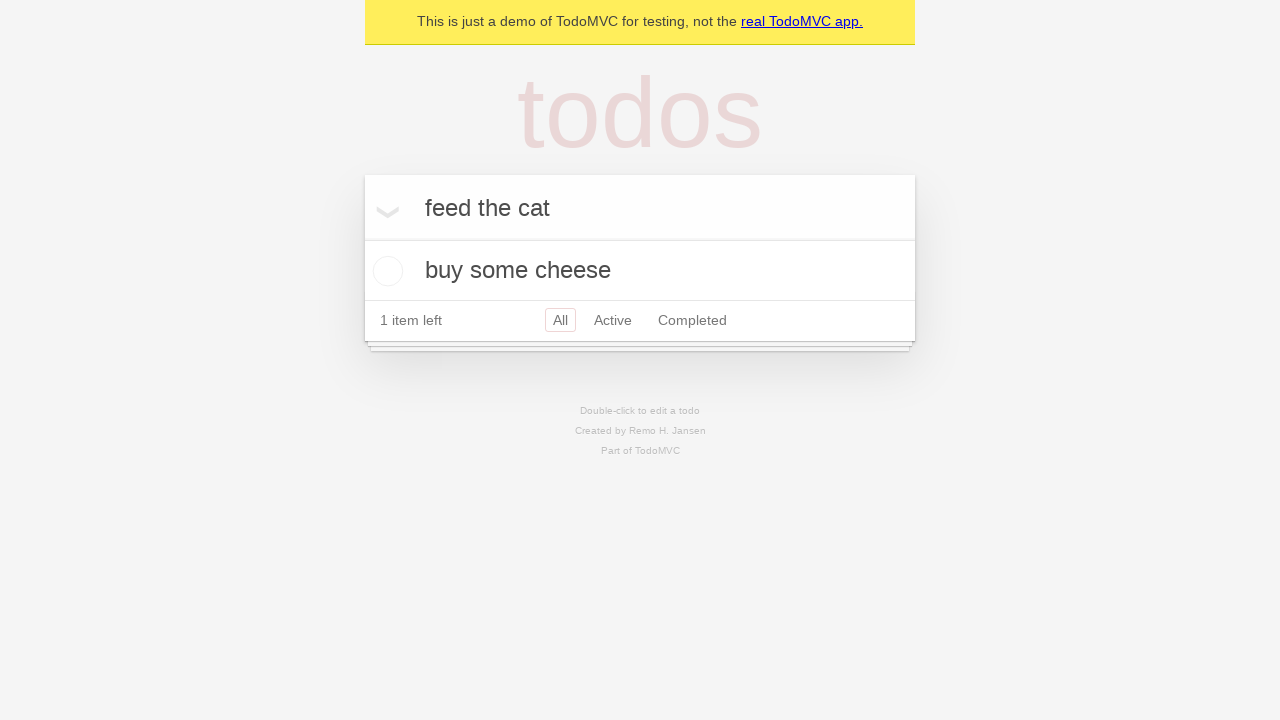

Pressed Enter to create second todo item on .new-todo
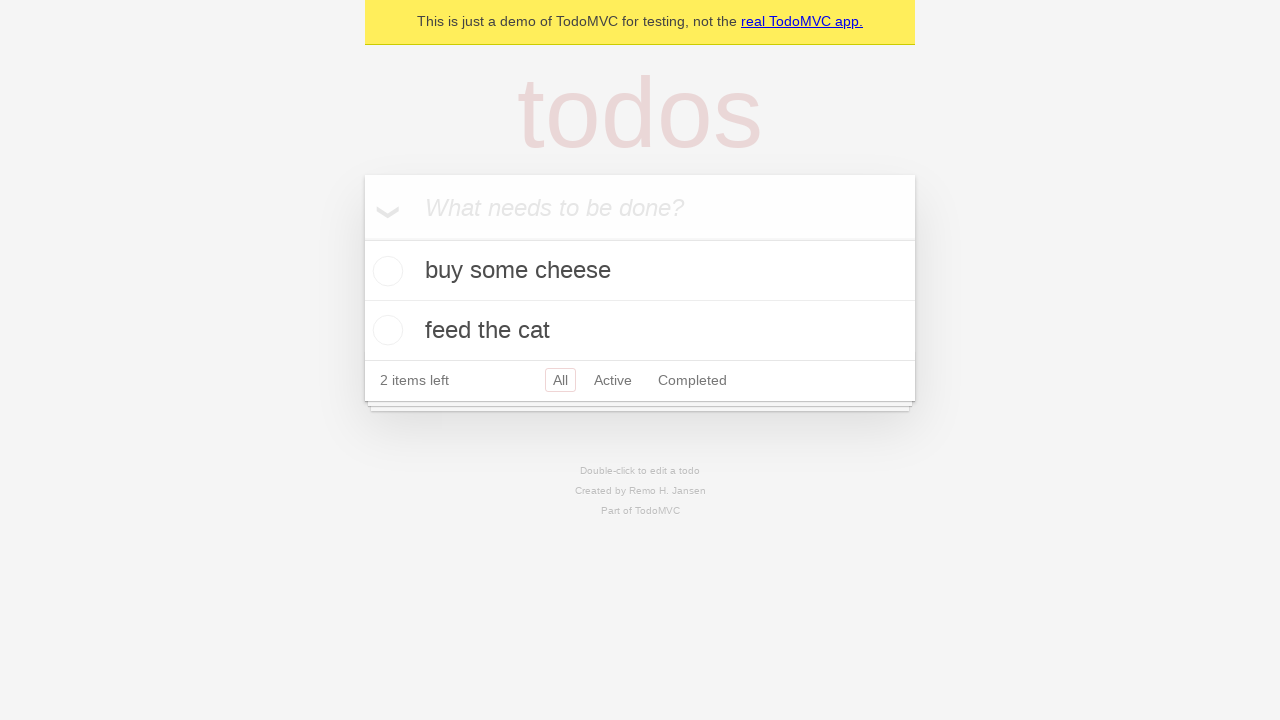

Checked toggle to mark first item as complete at (385, 271) on .todo-list li >> nth=0 >> .toggle
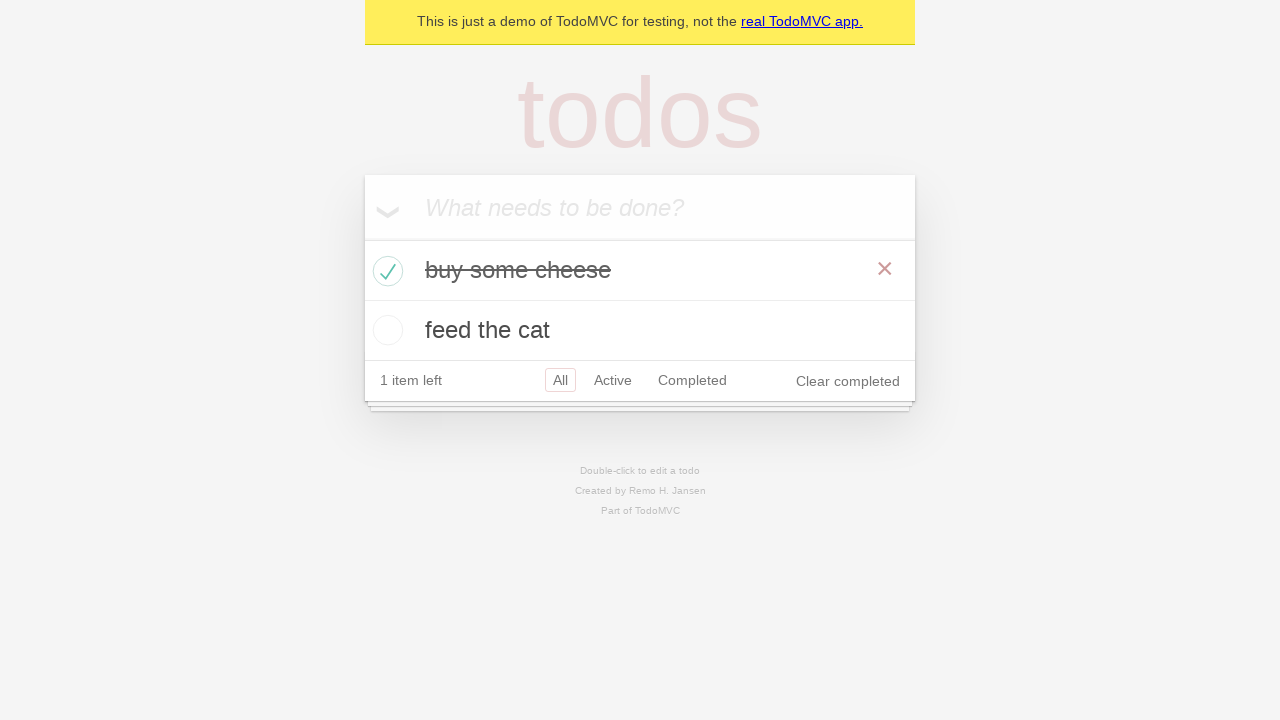

Unchecked toggle to un-mark first item as complete at (385, 271) on .todo-list li >> nth=0 >> .toggle
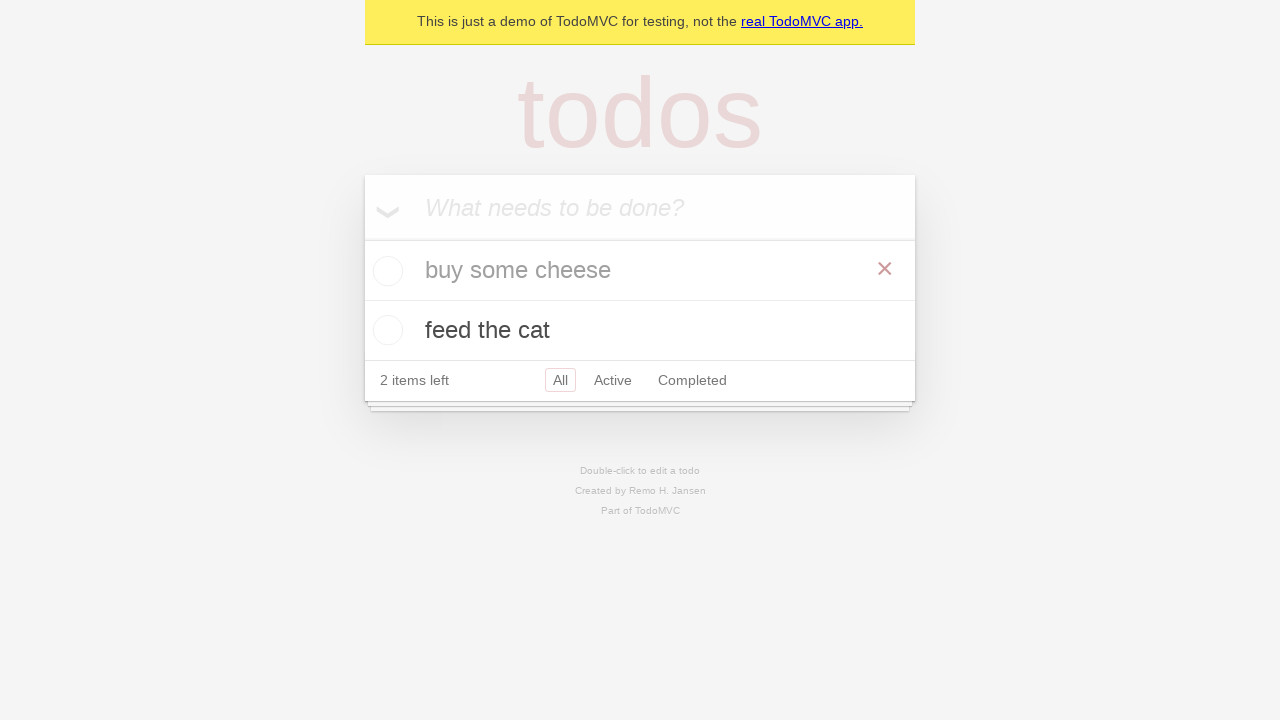

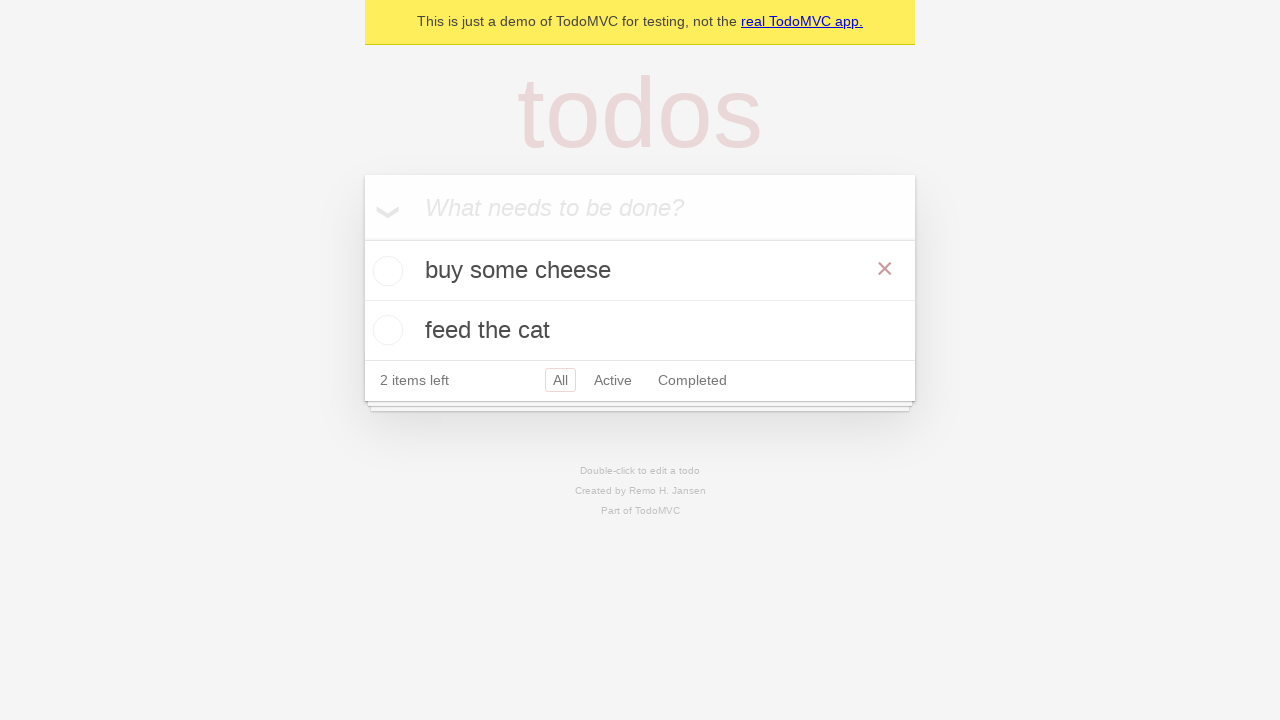